Navigates to a football statistics website, clicks the "All Matches" button to display all match results, and verifies the match data table loads.

Starting URL: https://www.adamchoi.co.uk/overs/detailed

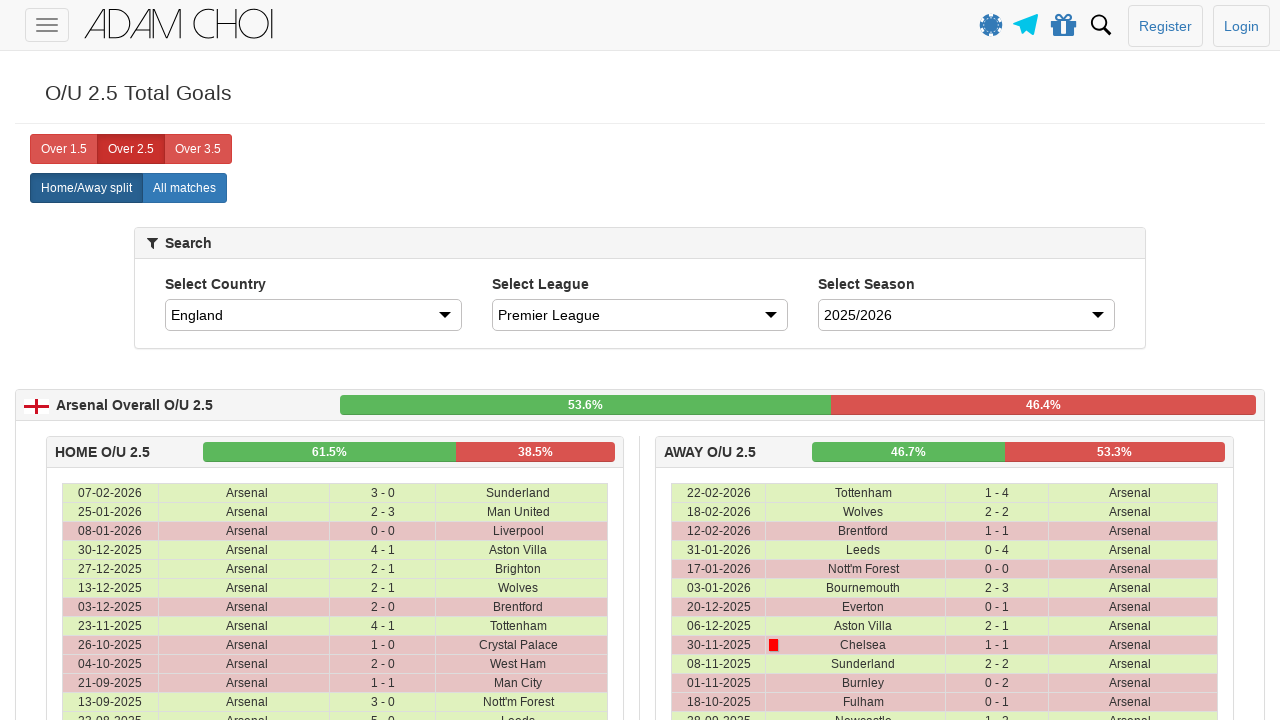

Waited for 'All Matches' button to be available
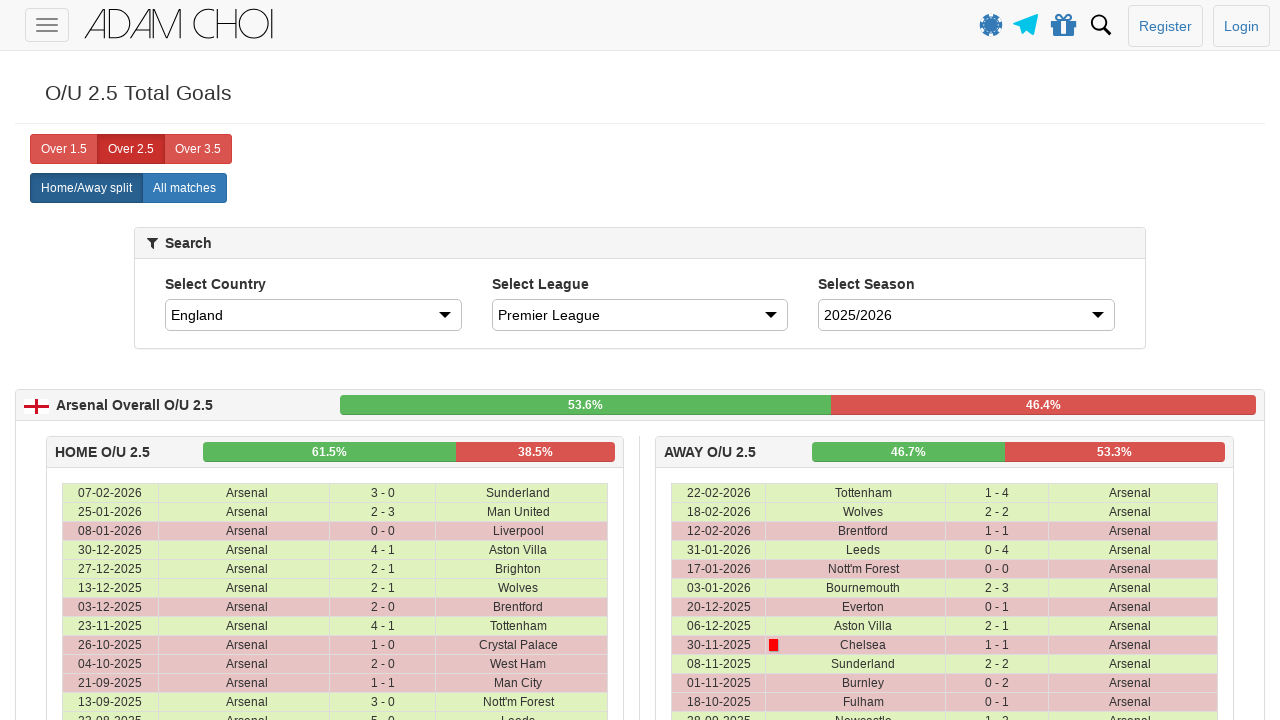

Clicked the 'All Matches' button at (184, 188) on xpath=//label[@analytics-event="All matches"]
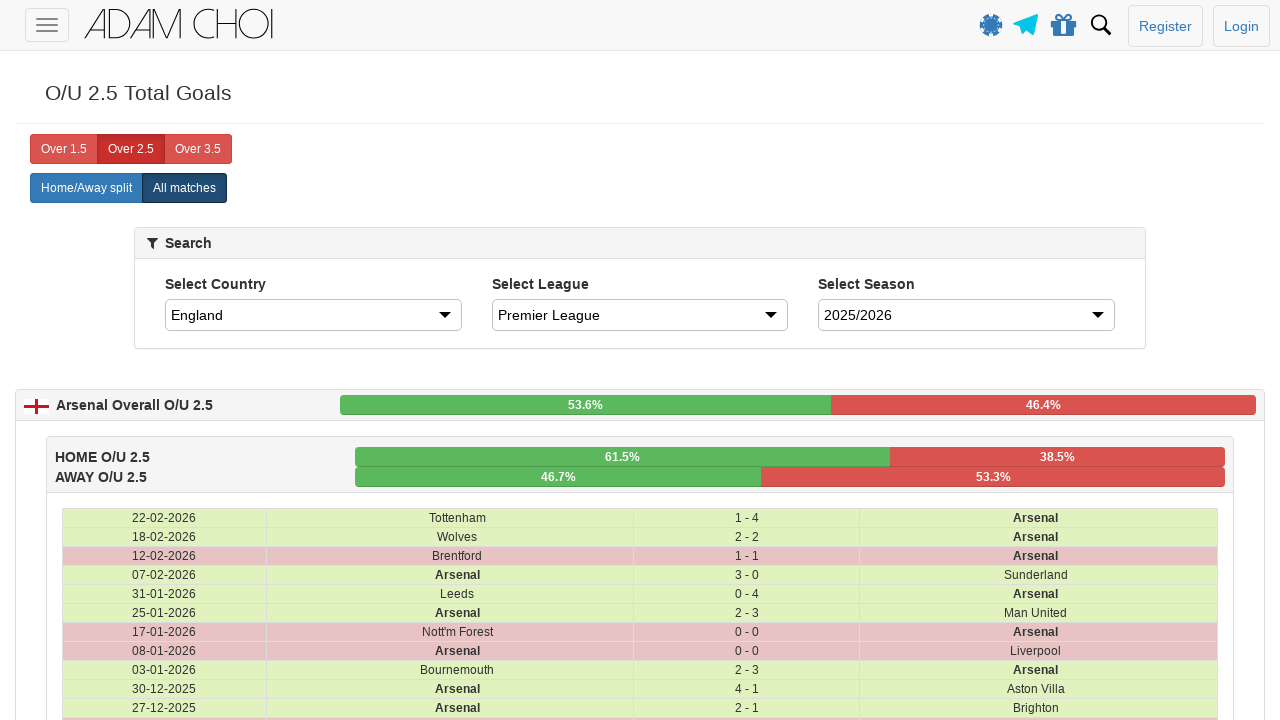

Match data table rows loaded successfully
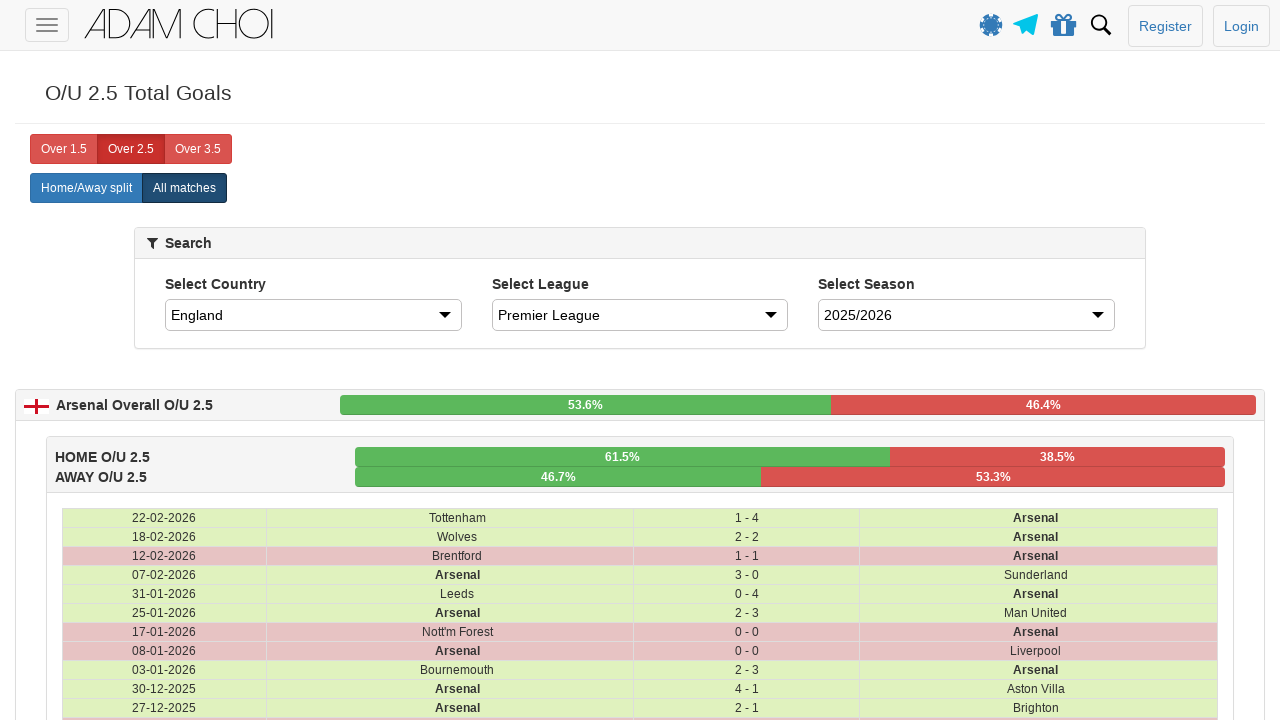

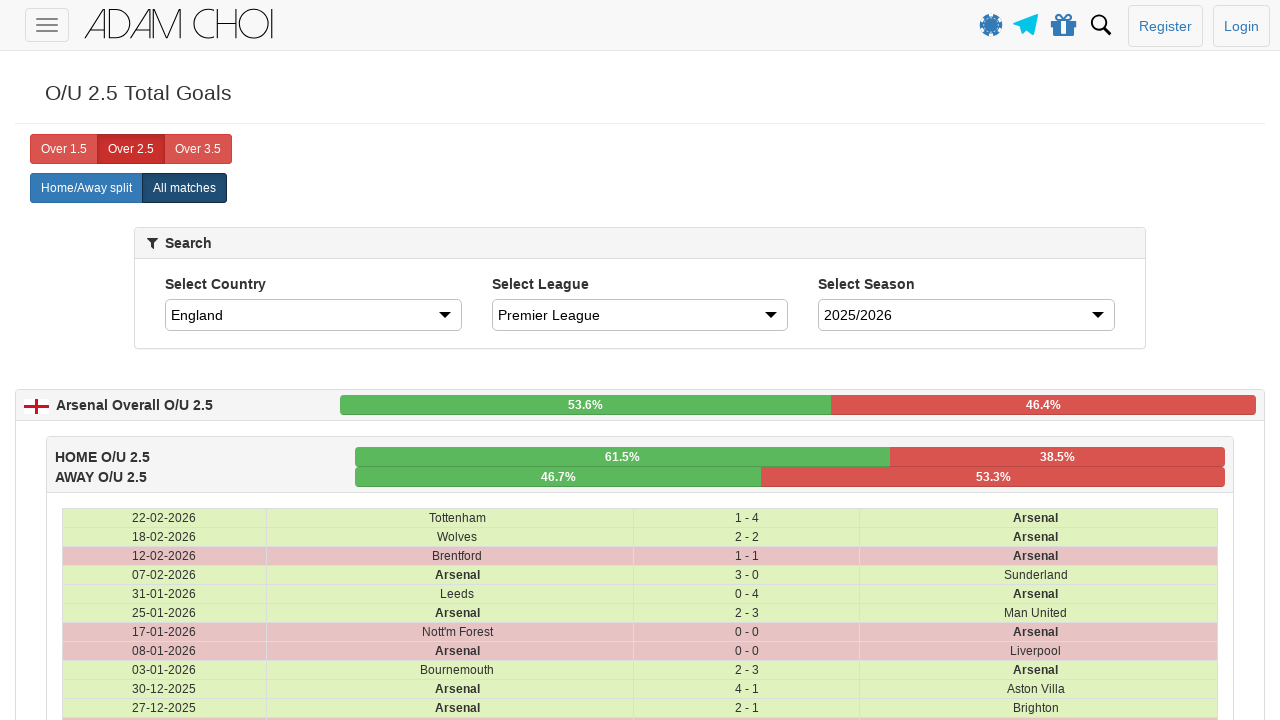